Tests filtering to display only active (incomplete) todo items.

Starting URL: https://demo.playwright.dev/todomvc

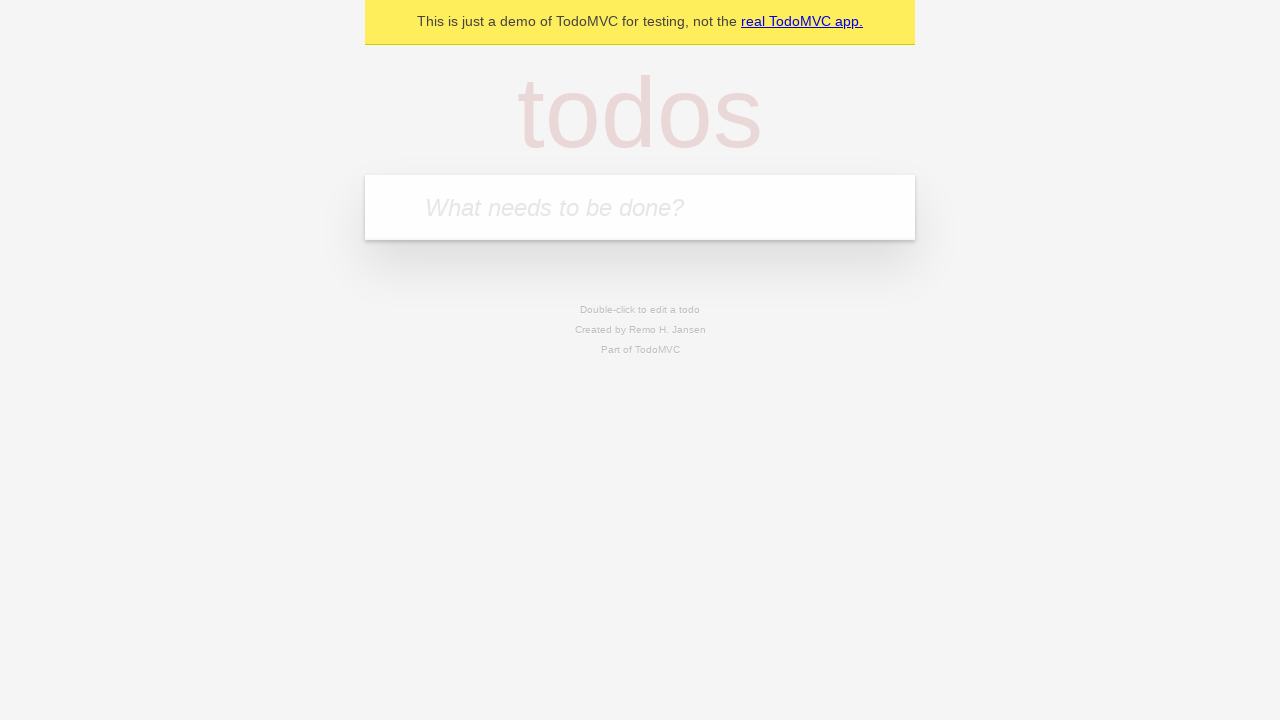

Filled todo input with 'buy some cheese' on internal:attr=[placeholder="What needs to be done?"i]
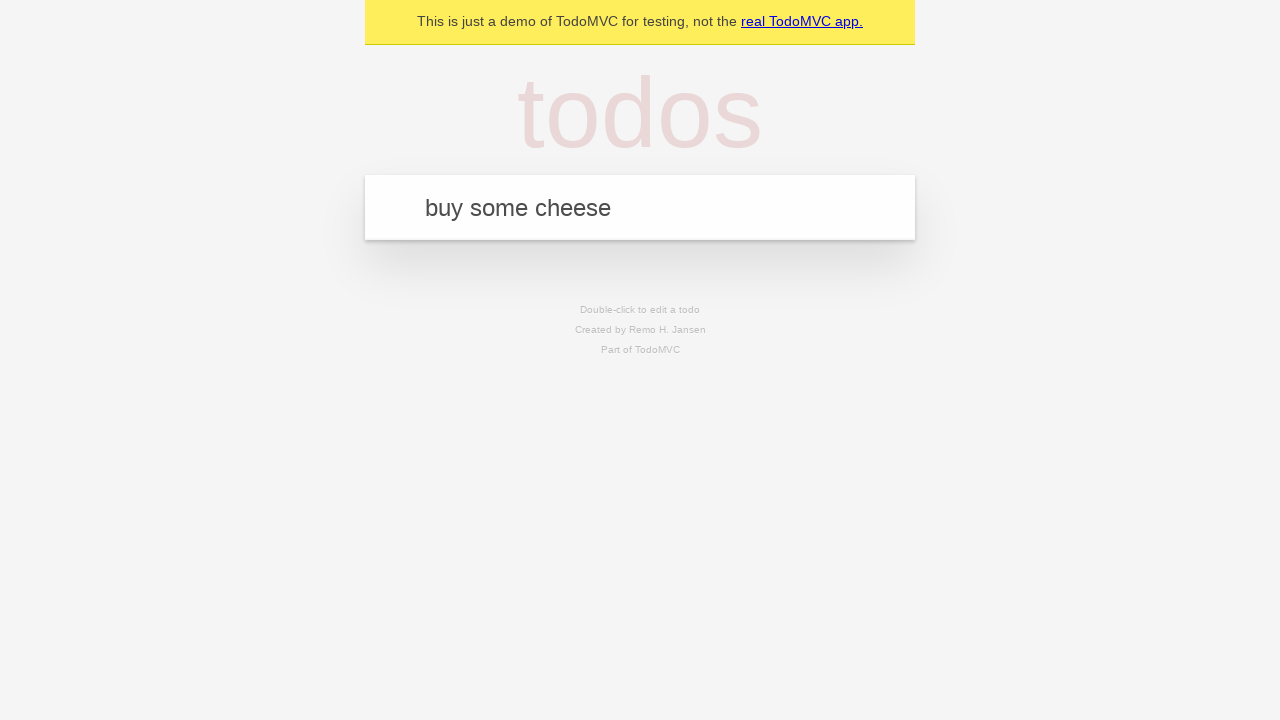

Pressed Enter to add first todo item on internal:attr=[placeholder="What needs to be done?"i]
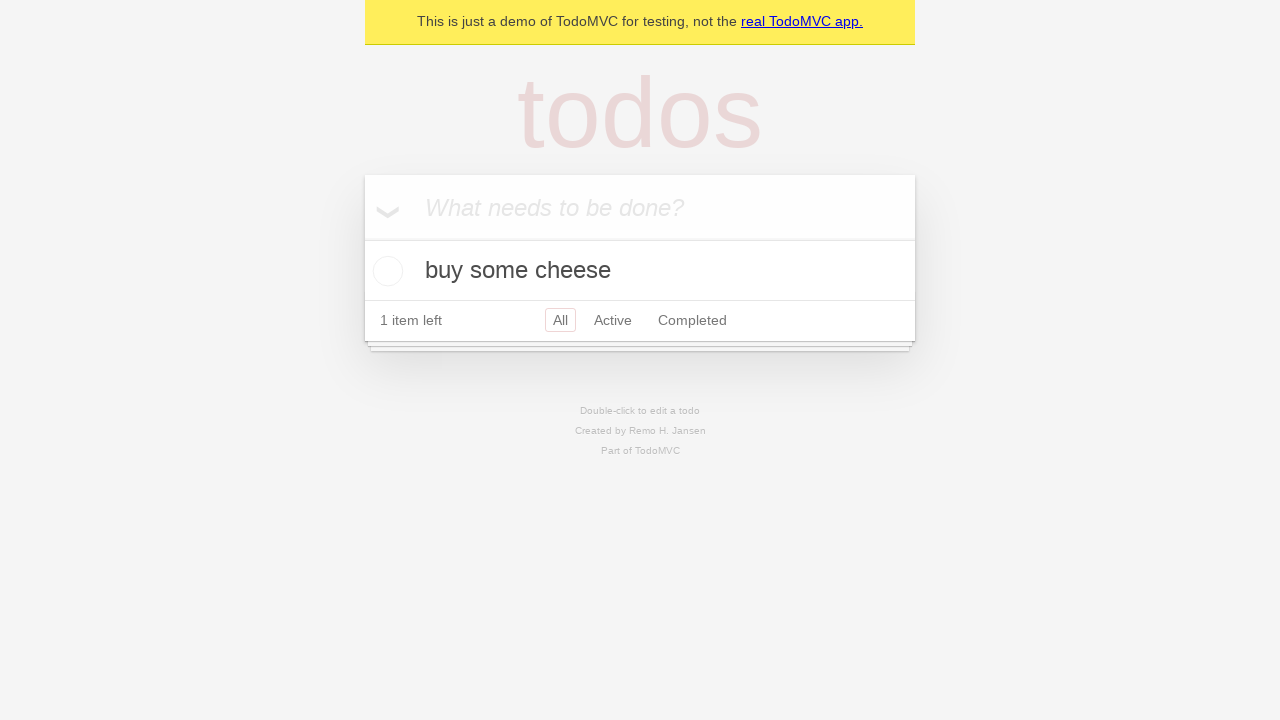

Filled todo input with 'feed the cat' on internal:attr=[placeholder="What needs to be done?"i]
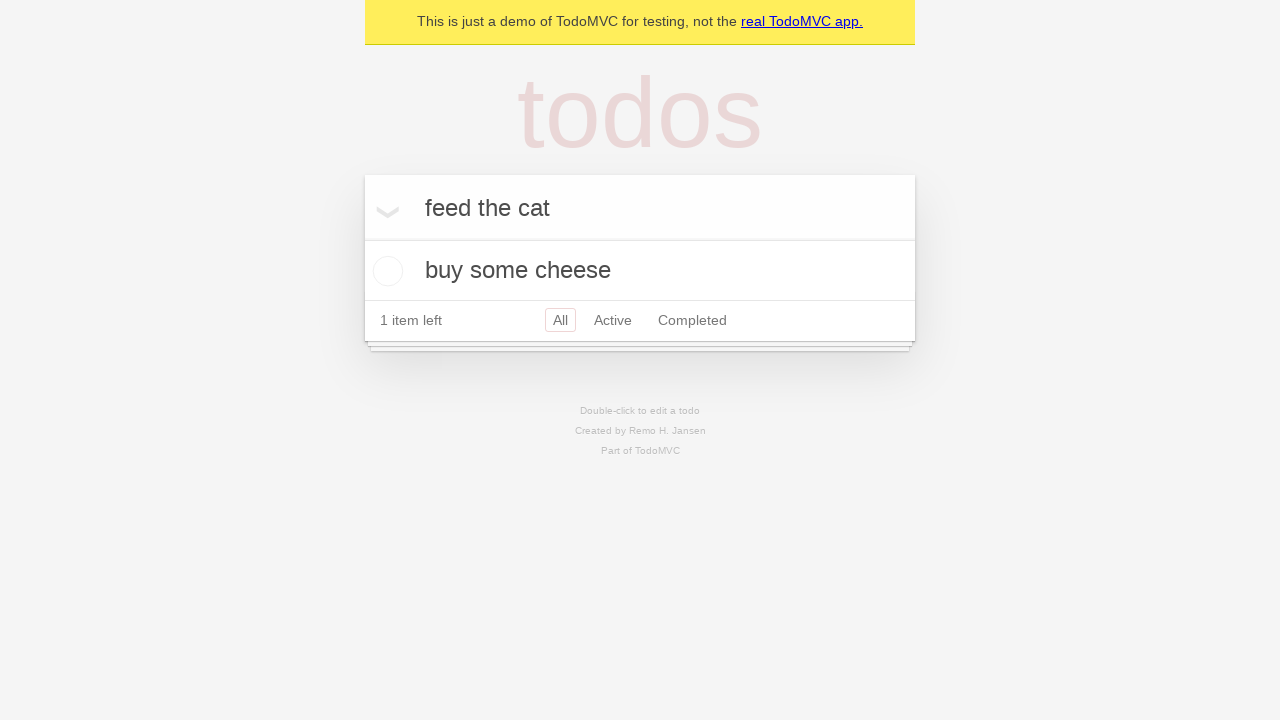

Pressed Enter to add second todo item on internal:attr=[placeholder="What needs to be done?"i]
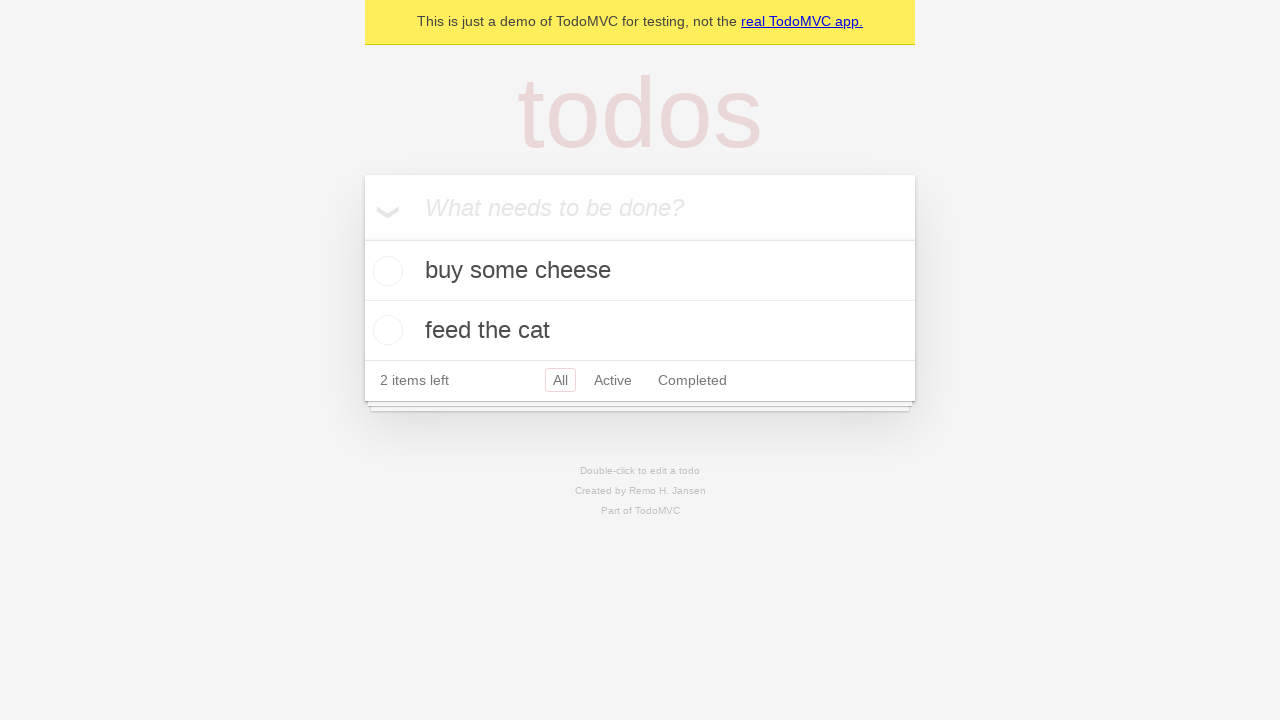

Filled todo input with 'book a doctors appointment' on internal:attr=[placeholder="What needs to be done?"i]
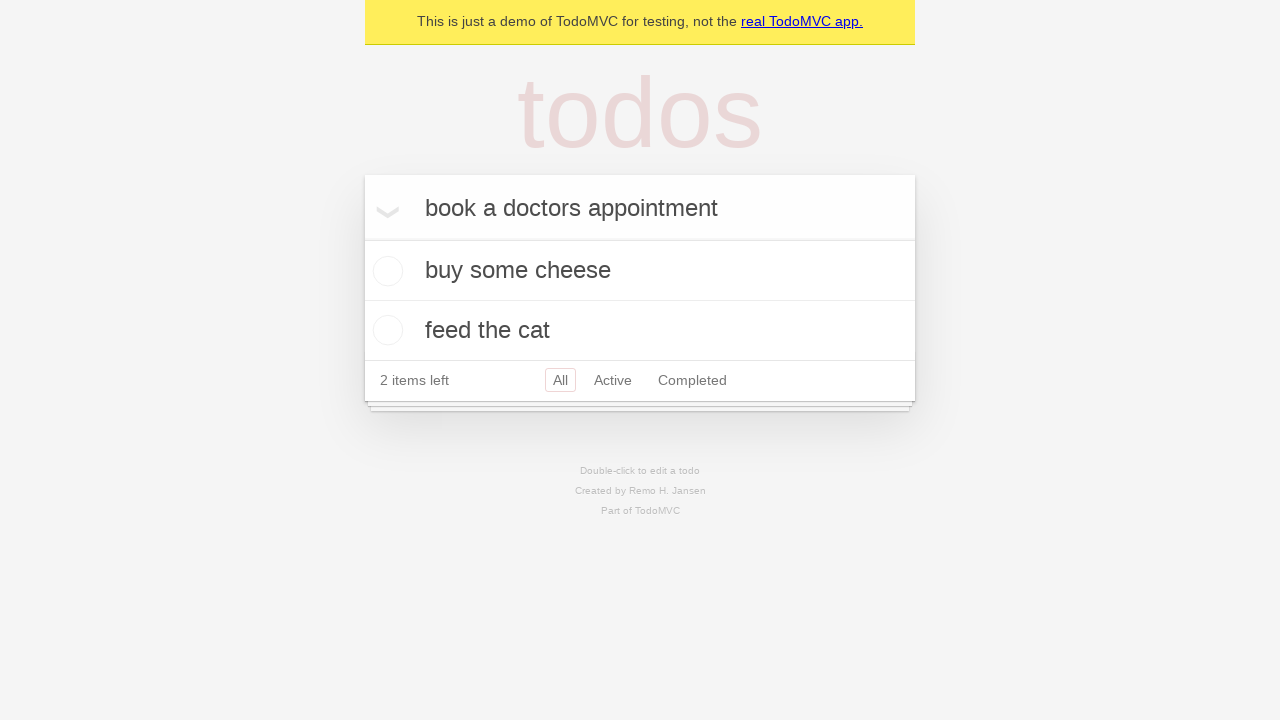

Pressed Enter to add third todo item on internal:attr=[placeholder="What needs to be done?"i]
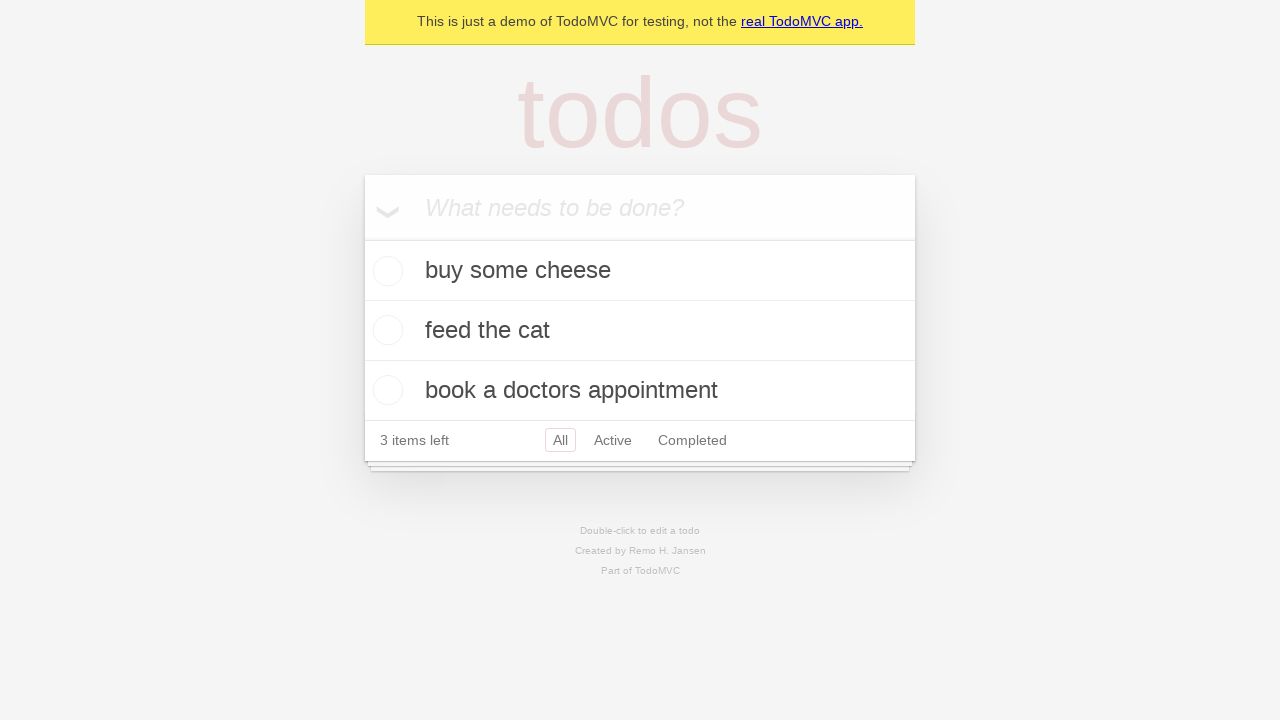

Checked the second todo item (feed the cat) to mark it complete at (385, 330) on internal:testid=[data-testid="todo-item"s] >> nth=1 >> internal:role=checkbox
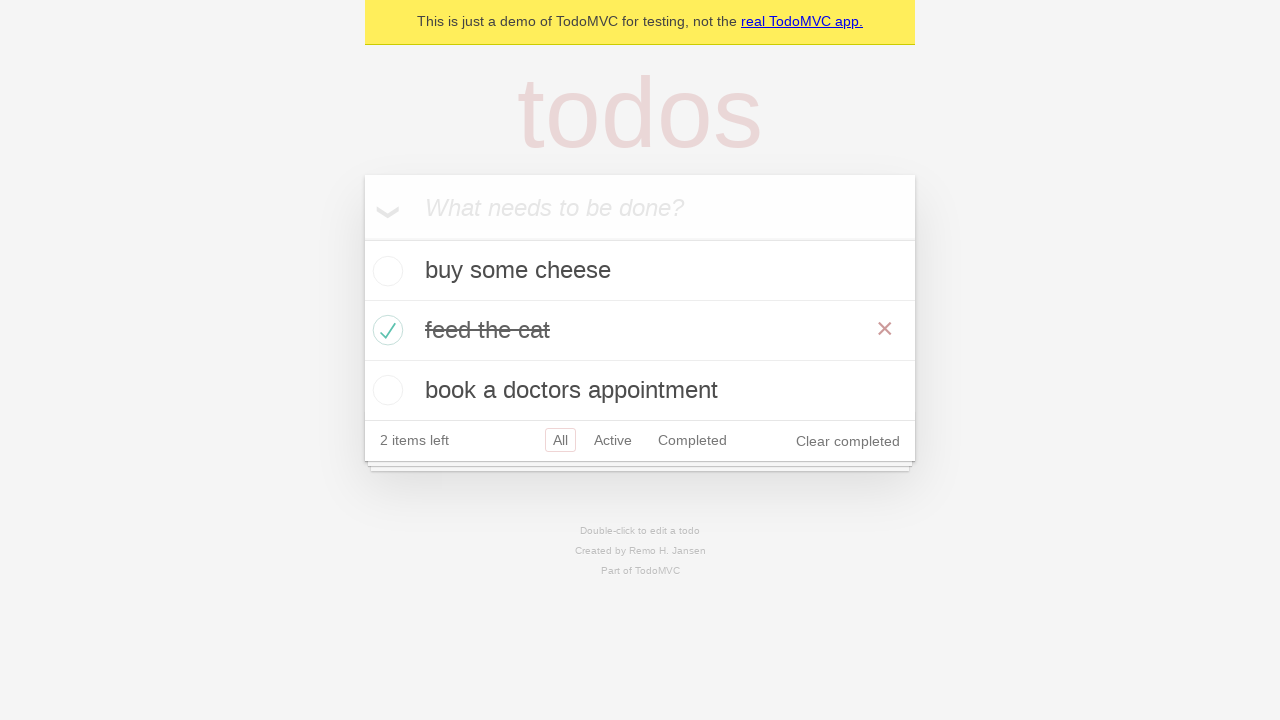

Clicked Active filter to display only incomplete todo items at (613, 440) on internal:role=link[name="Active"i]
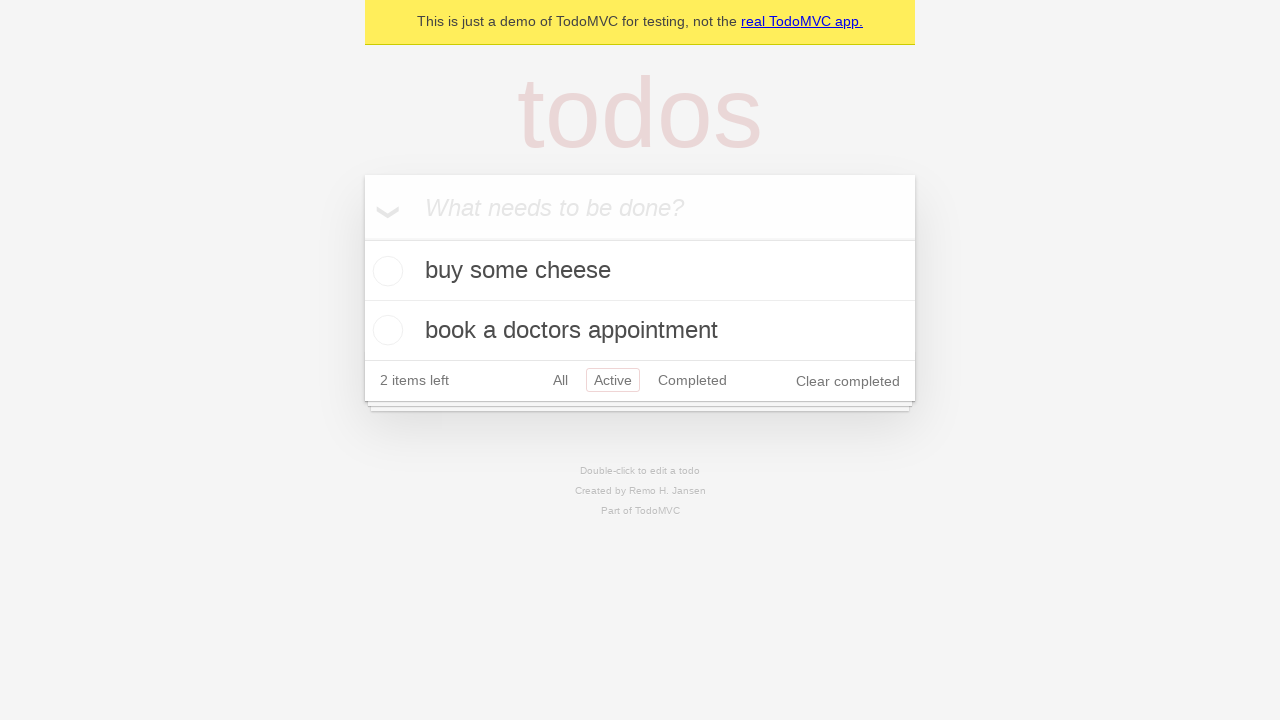

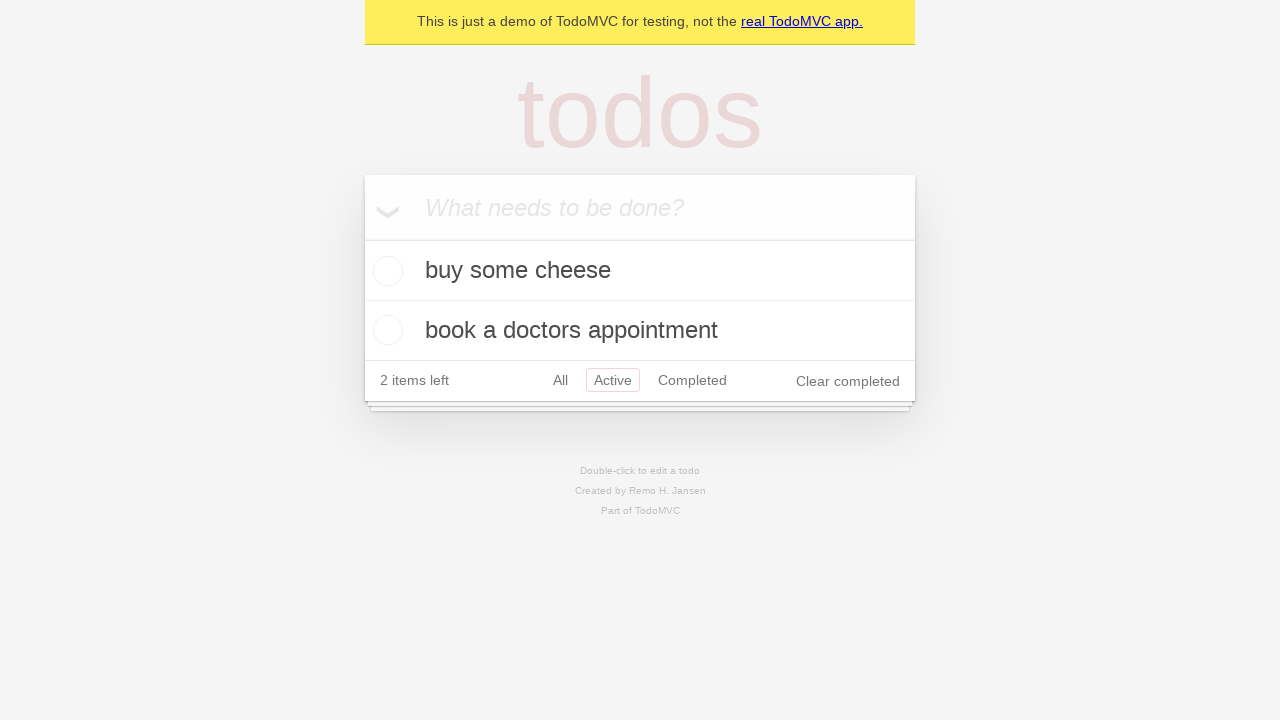